Tests entering text in a JavaScript prompt dialog by clicking the third button, entering a name, accepting the alert, and verifying the name appears in the result message

Starting URL: https://the-internet.herokuapp.com/javascript_alerts

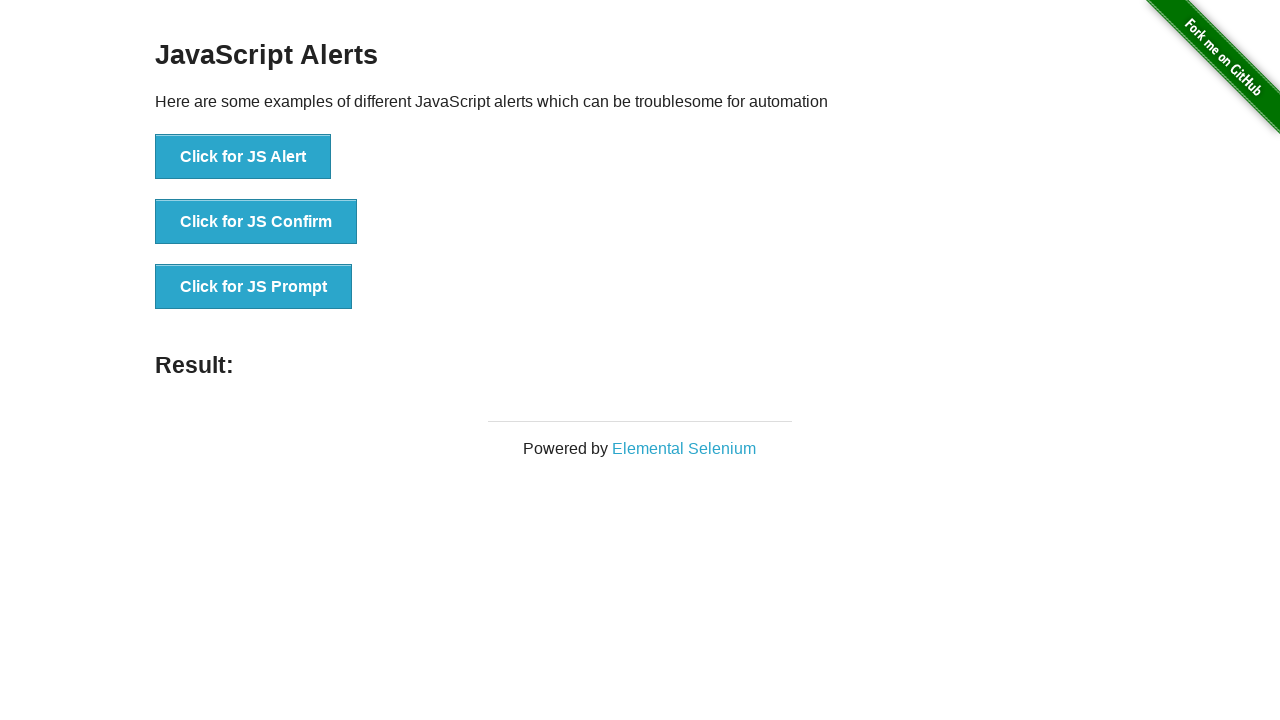

Set up dialog handler to accept prompt with name 'Marcus'
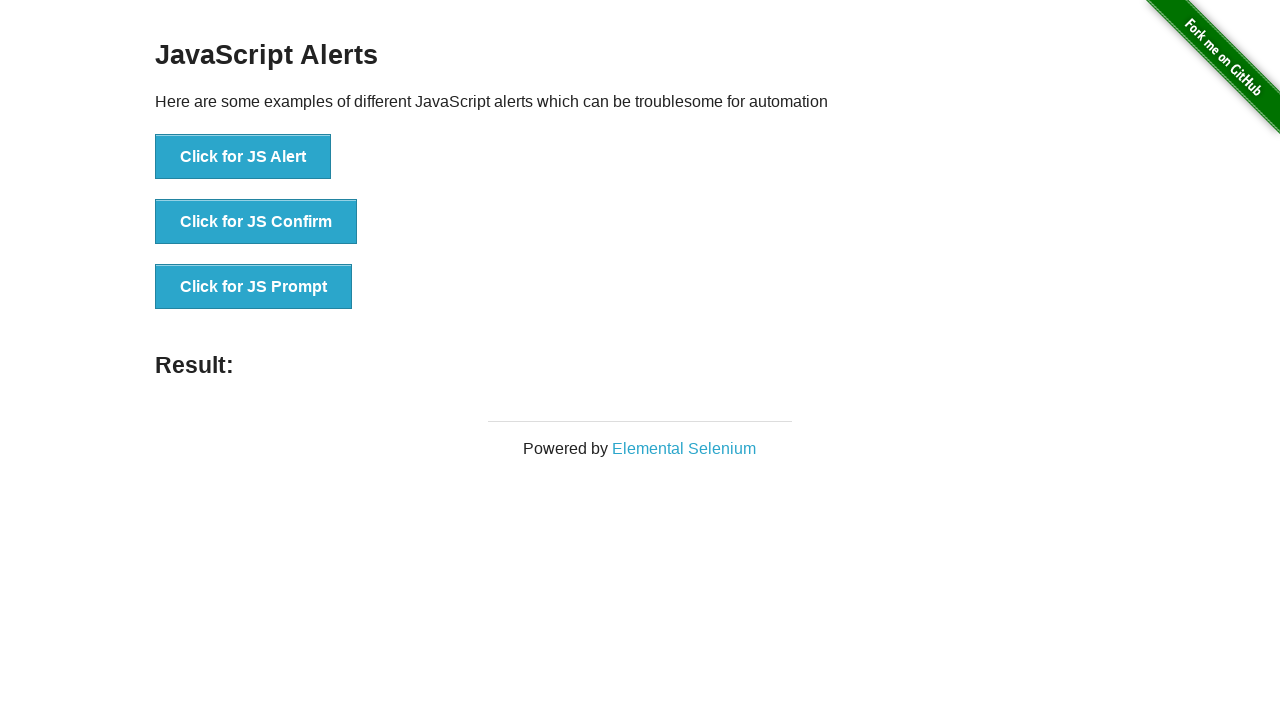

Clicked the 'Click for JS Prompt' button to trigger JavaScript prompt dialog at (254, 287) on xpath=//*[text()='Click for JS Prompt']
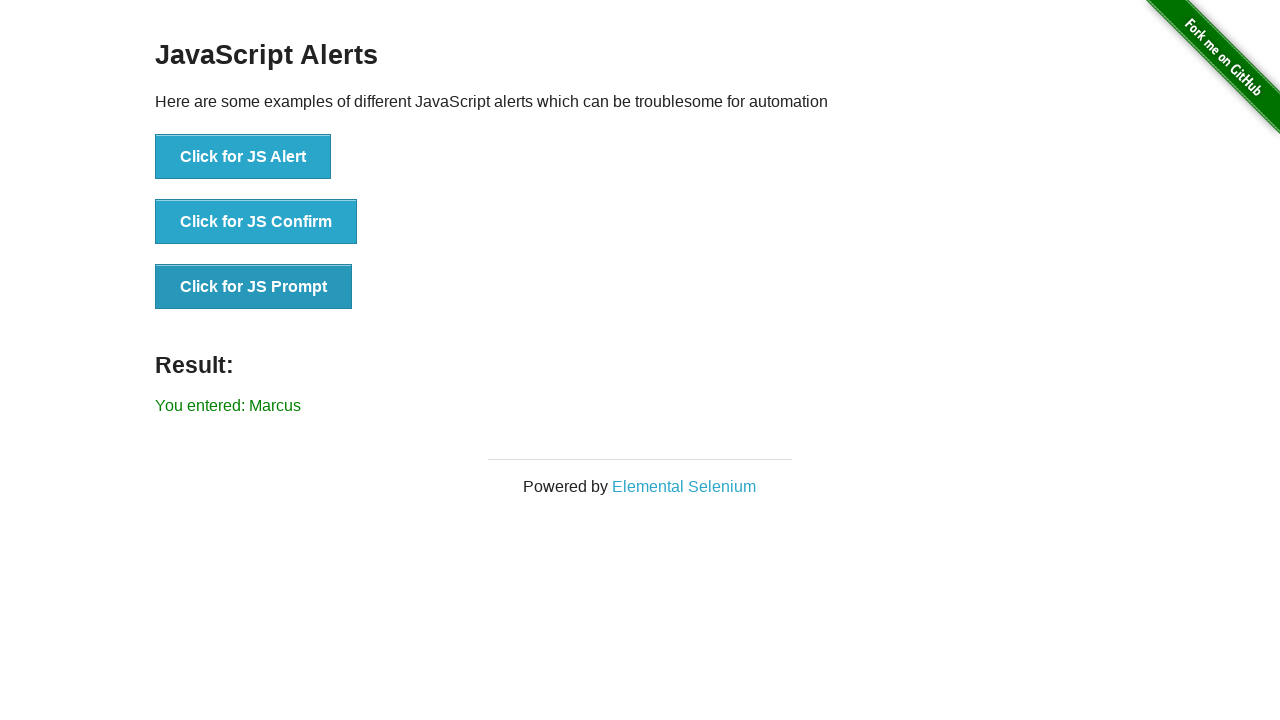

Result message element loaded after prompt was accepted
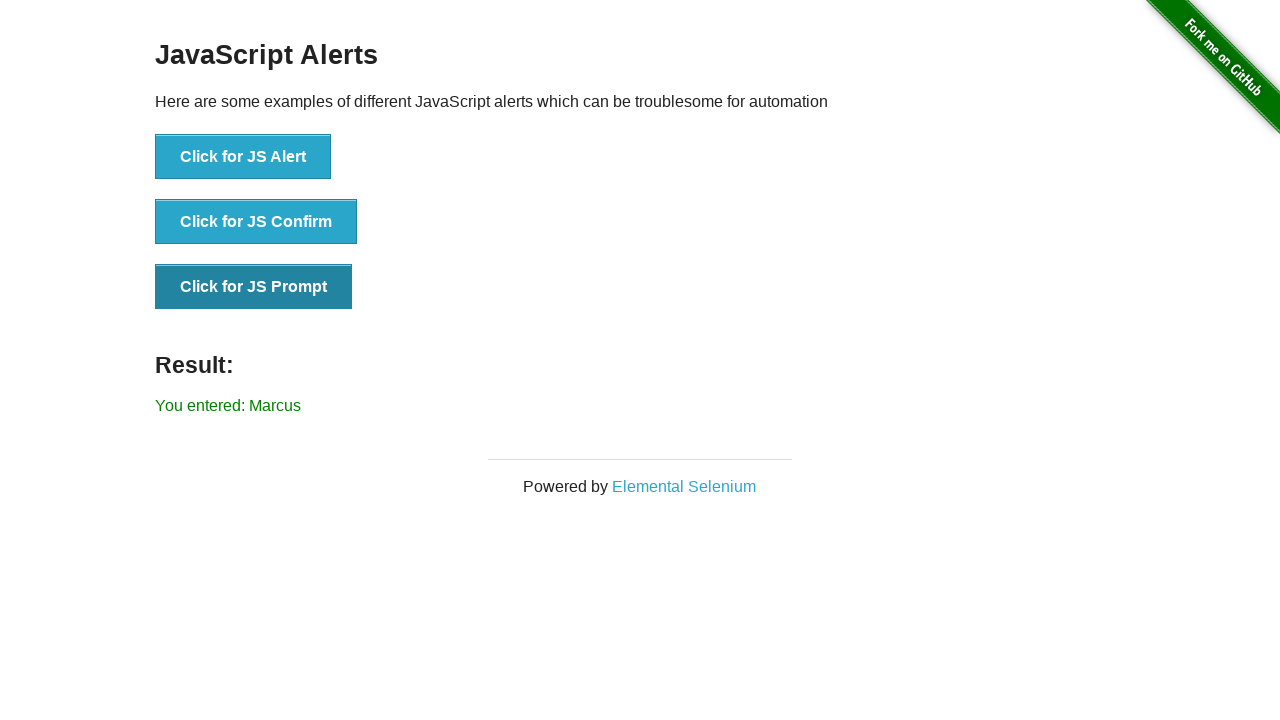

Retrieved result text content from page
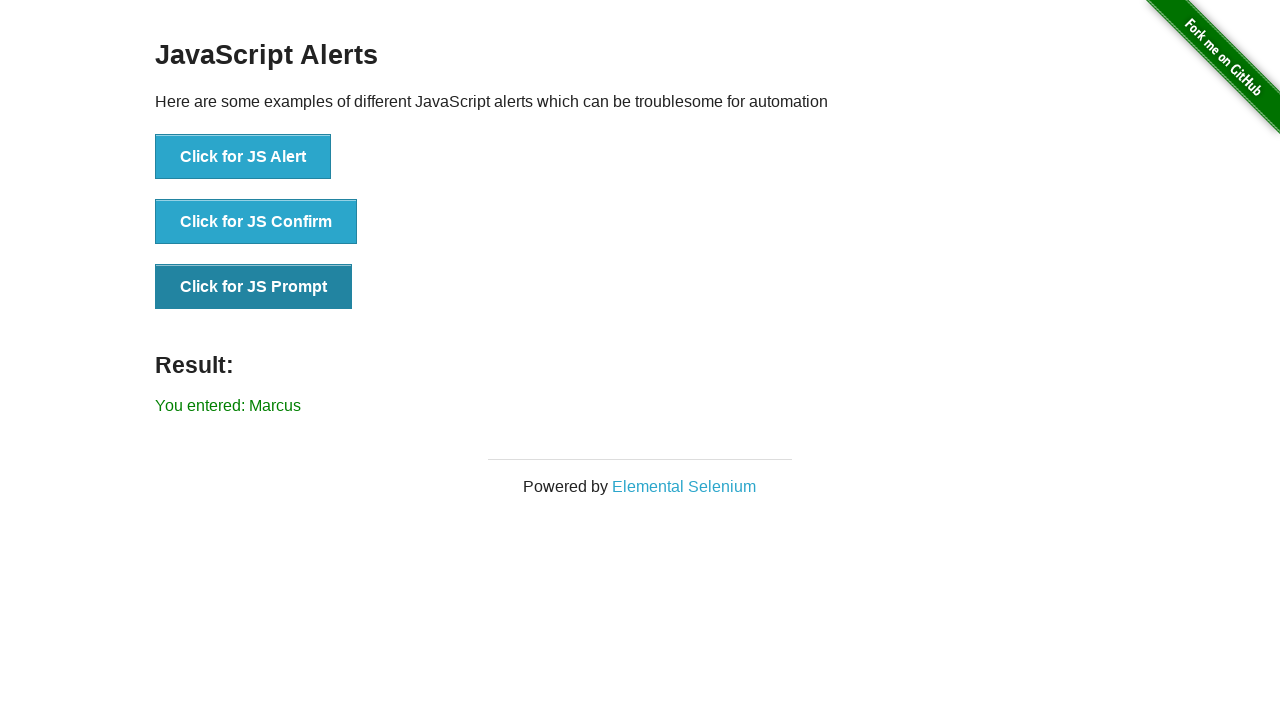

Verified that result message contains entered name 'Marcus'
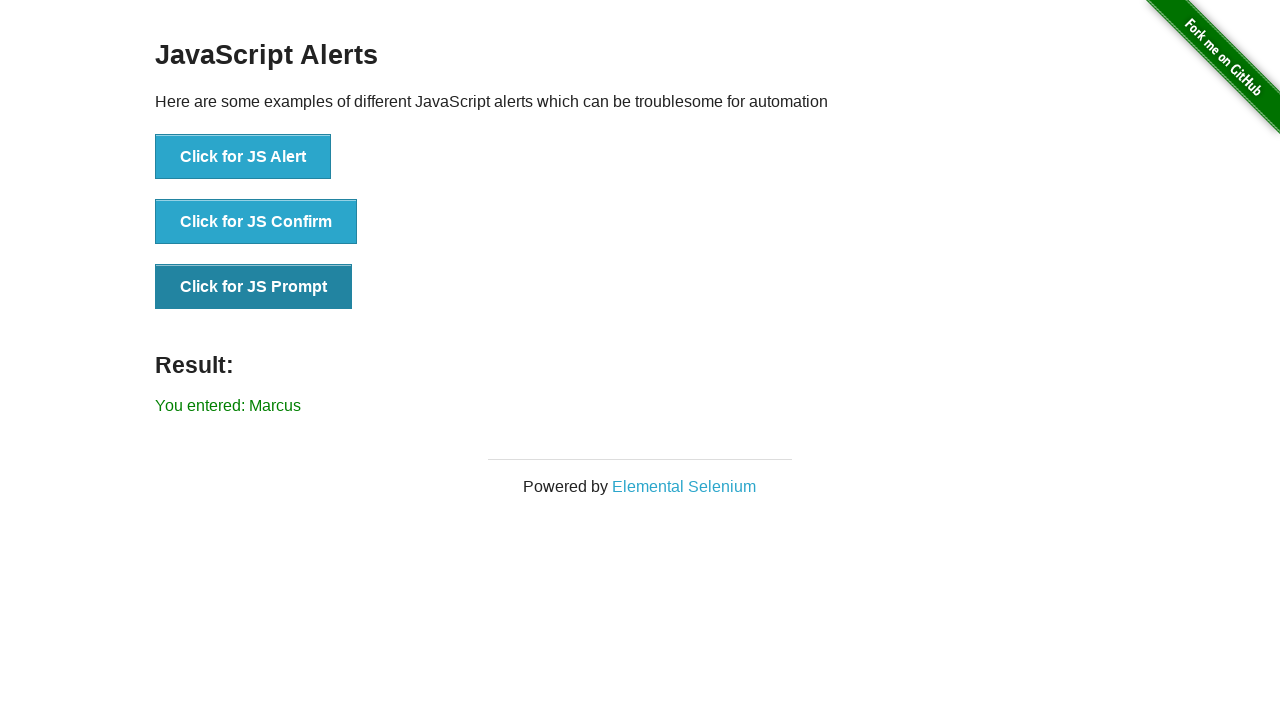

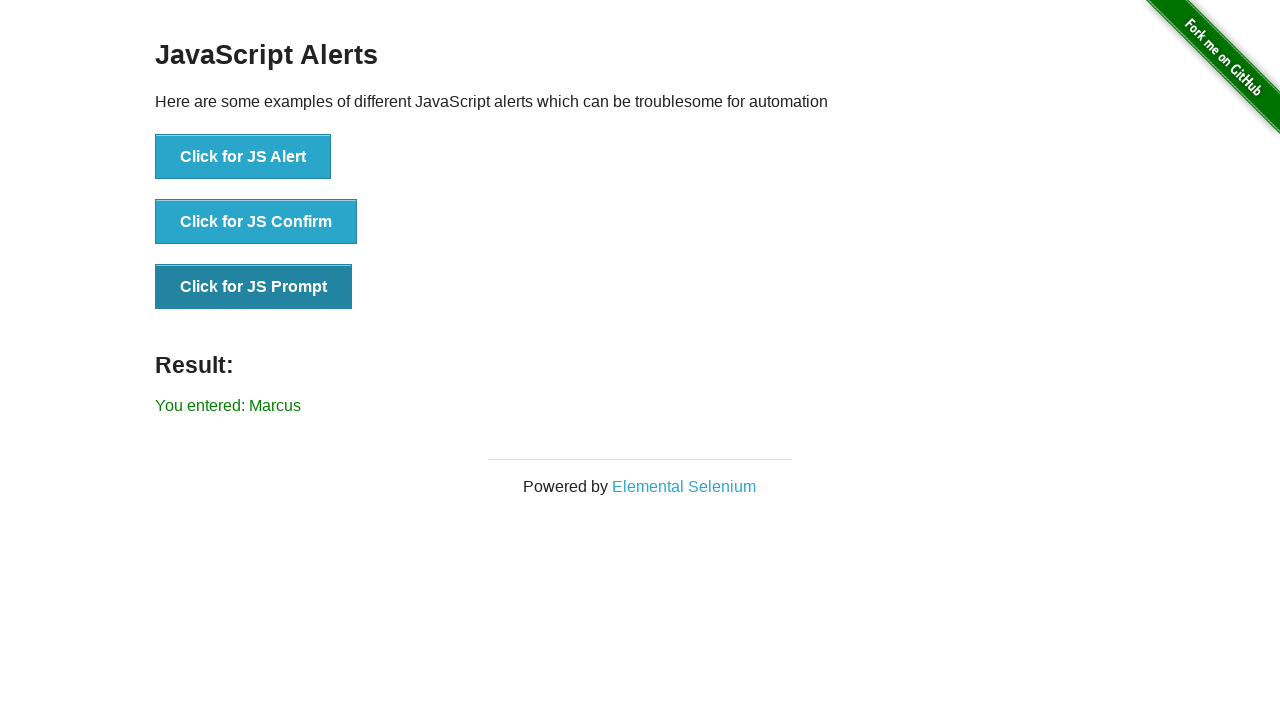